Navigates to Form Authentication page and verifies the h2 element text is "Login Page"

Starting URL: https://the-internet.herokuapp.com/

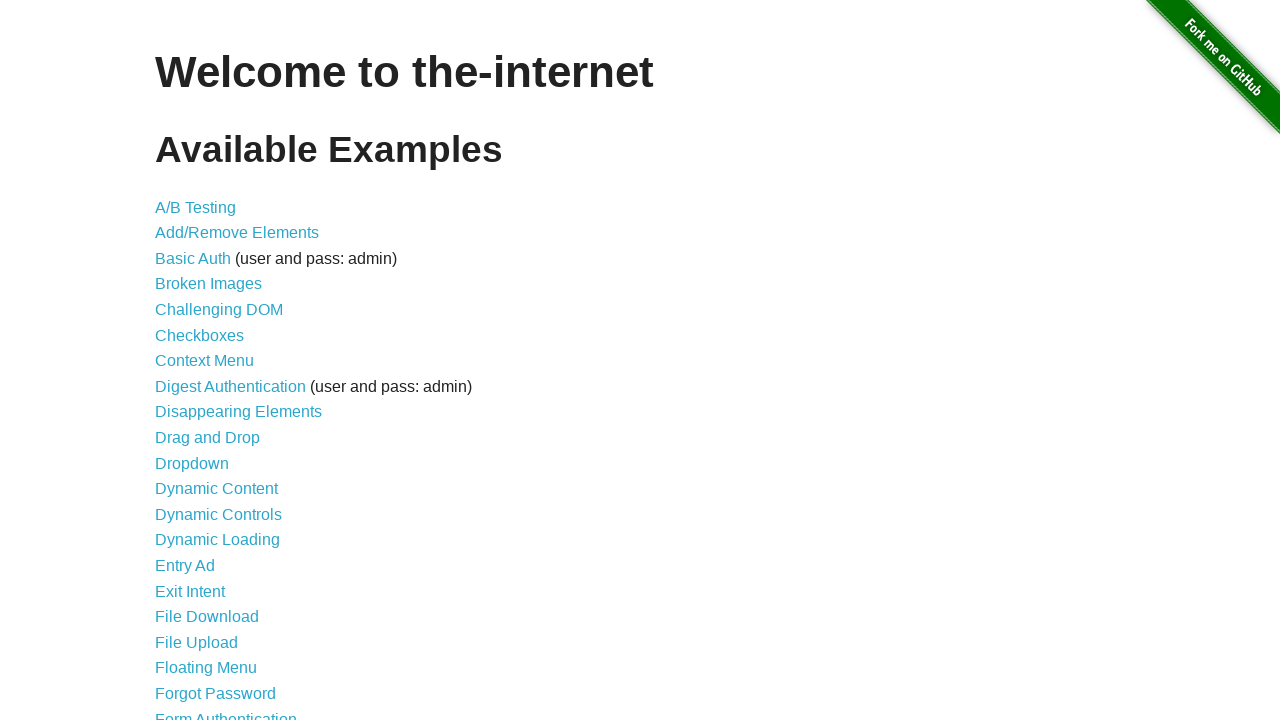

Clicked on Form Authentication link at (226, 712) on xpath=//*[@id="content"]/ul/li[21]/a
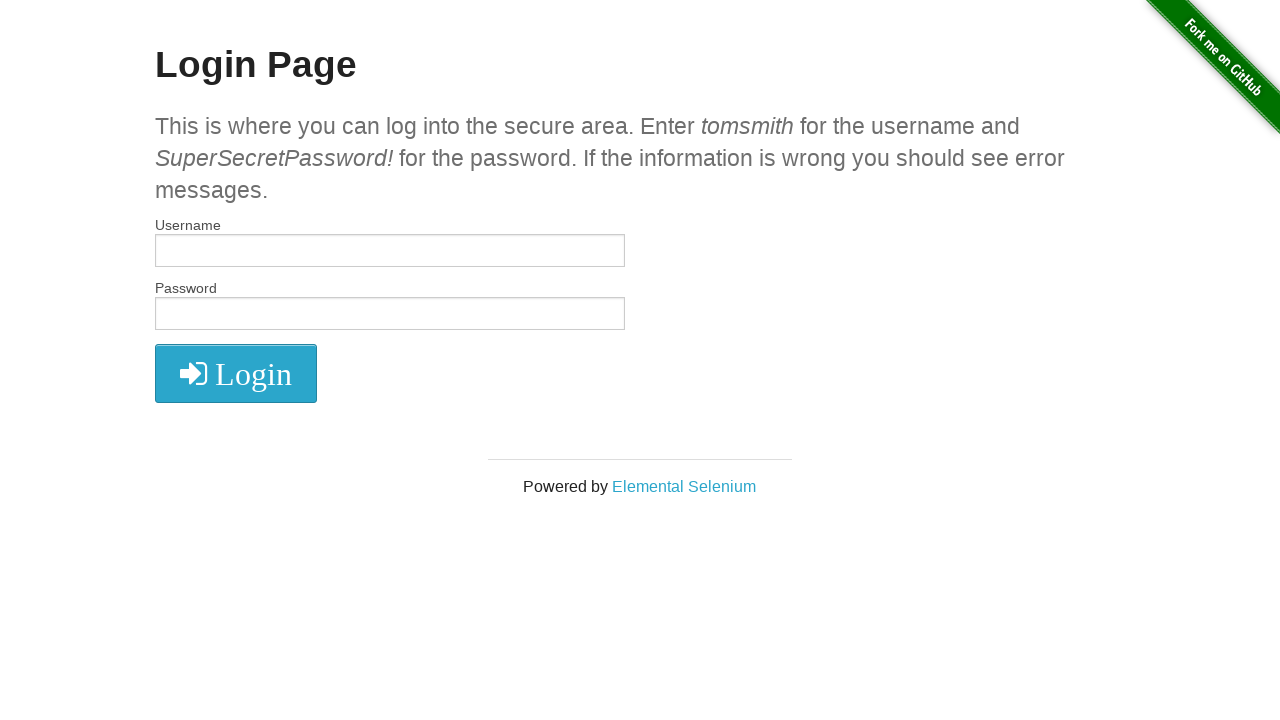

Located h2 element on the page
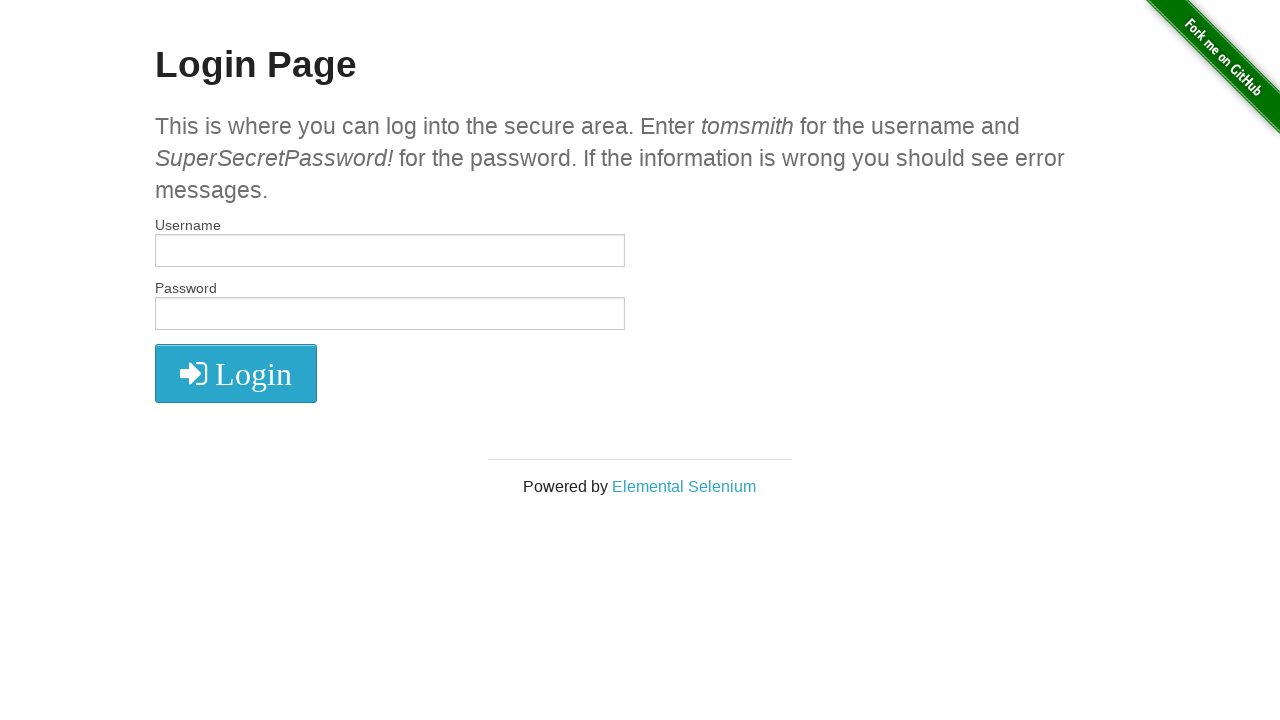

Verified h2 element text is 'Login Page'
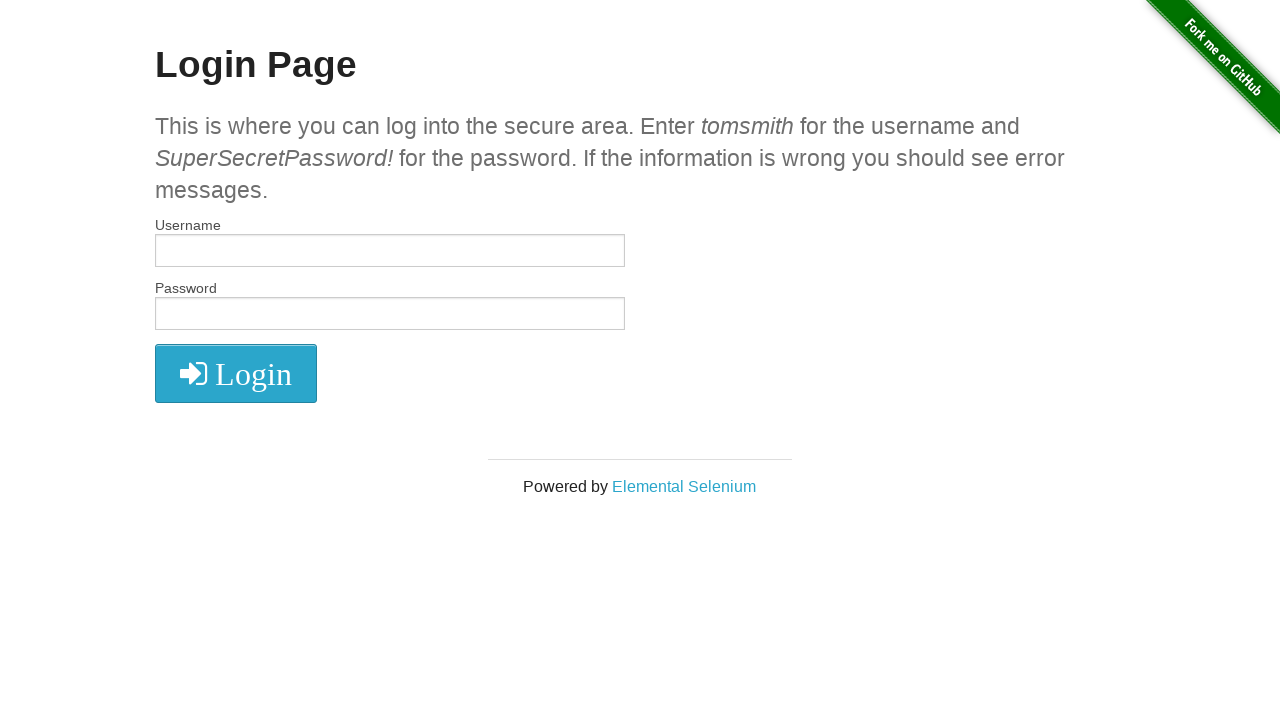

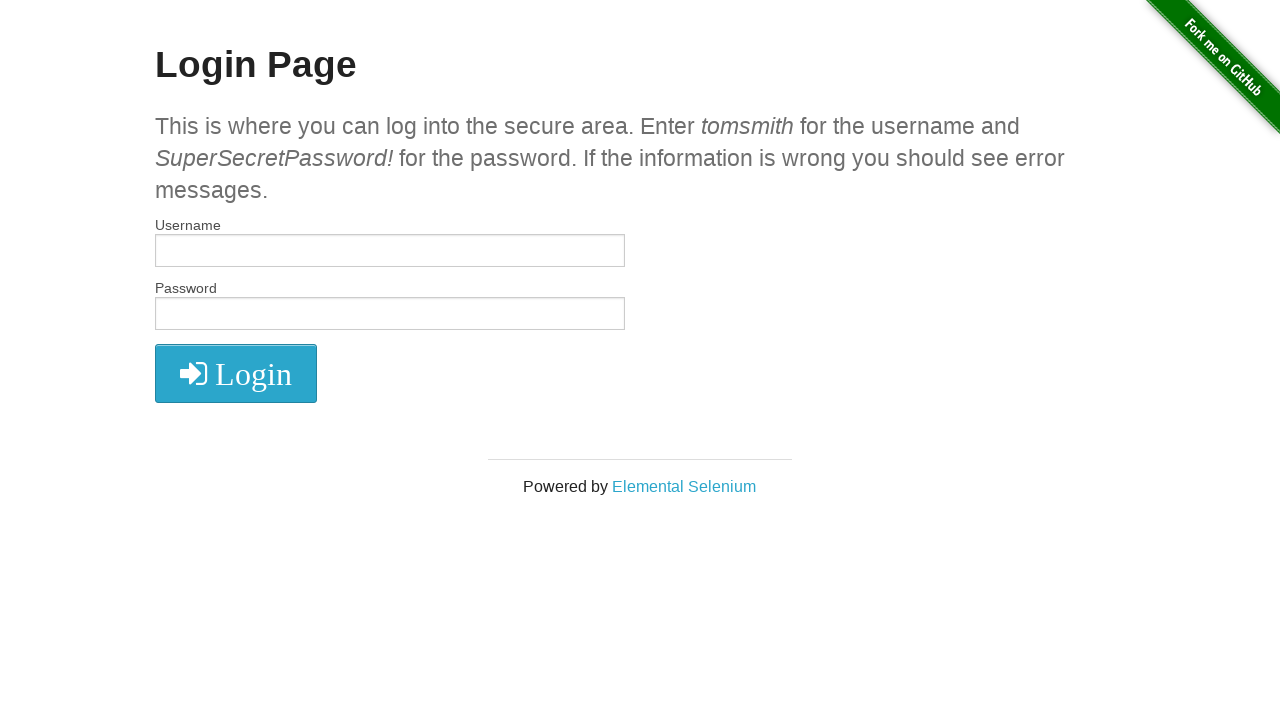